Tests drag and drop functionality by dragging an element and dropping it onto a target element

Starting URL: http://www.seleniumui.moderntester.pl/droppable.php

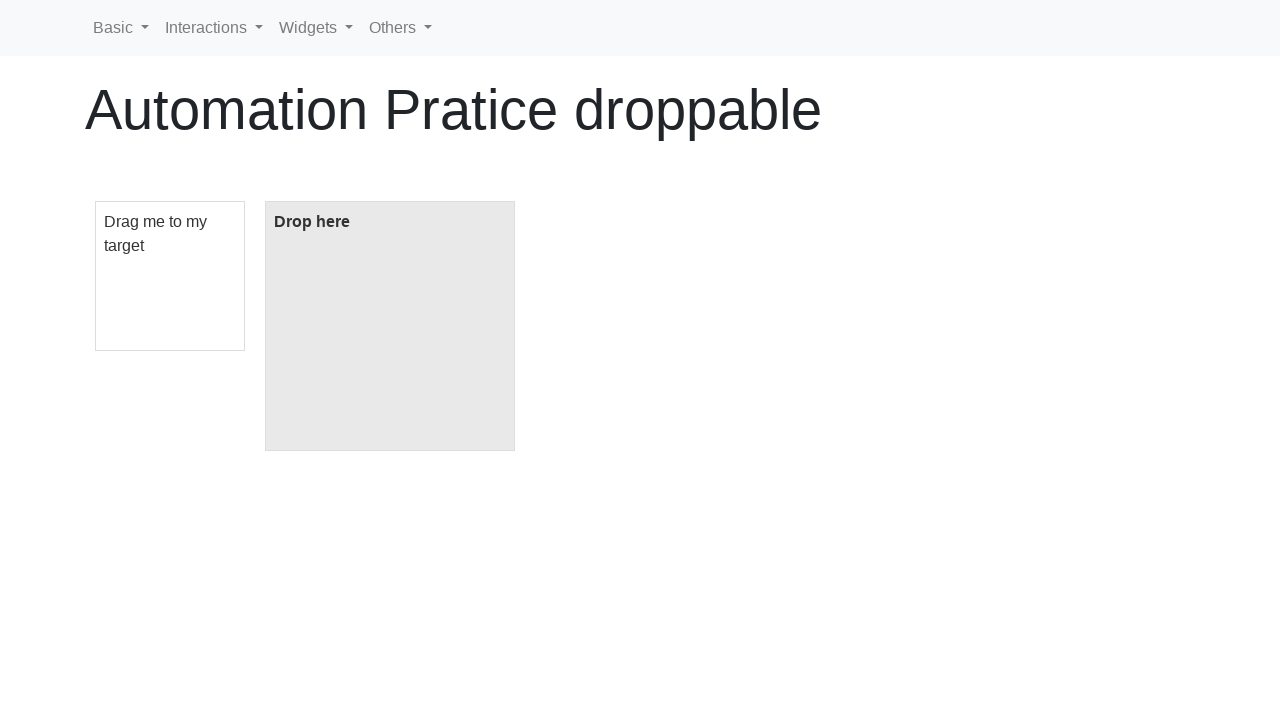

Navigated to droppable test page
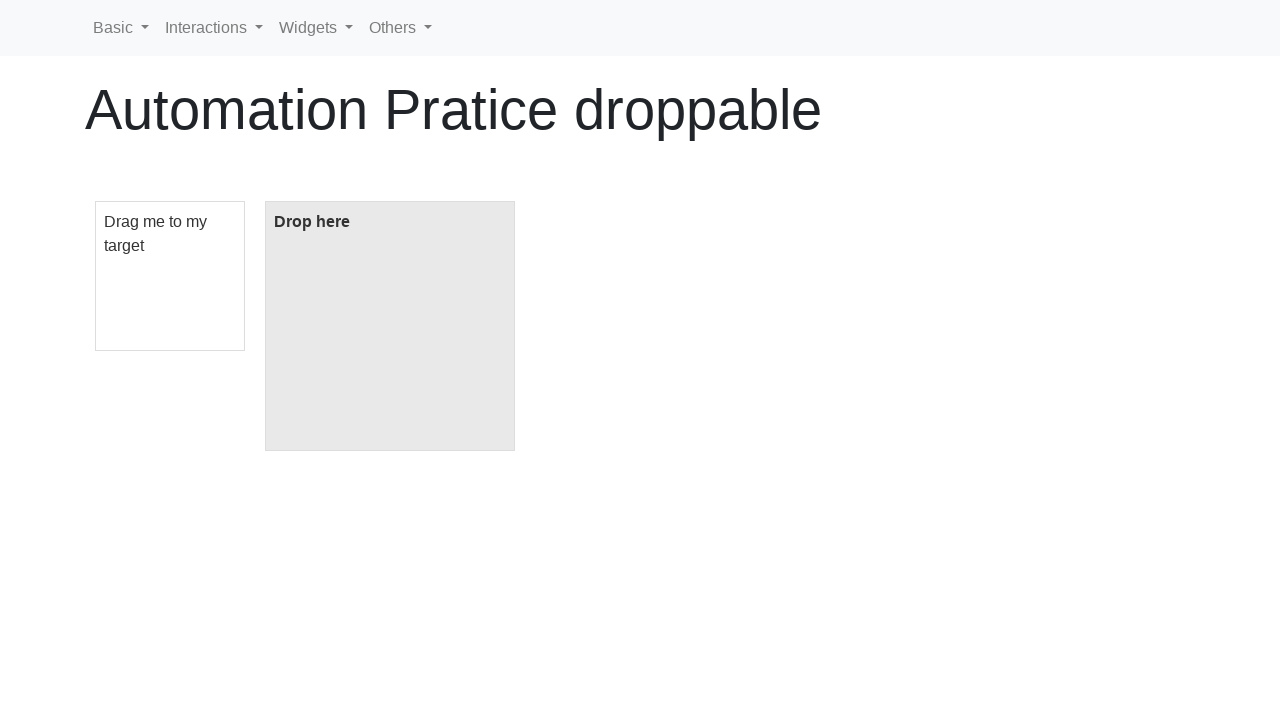

Located draggable element
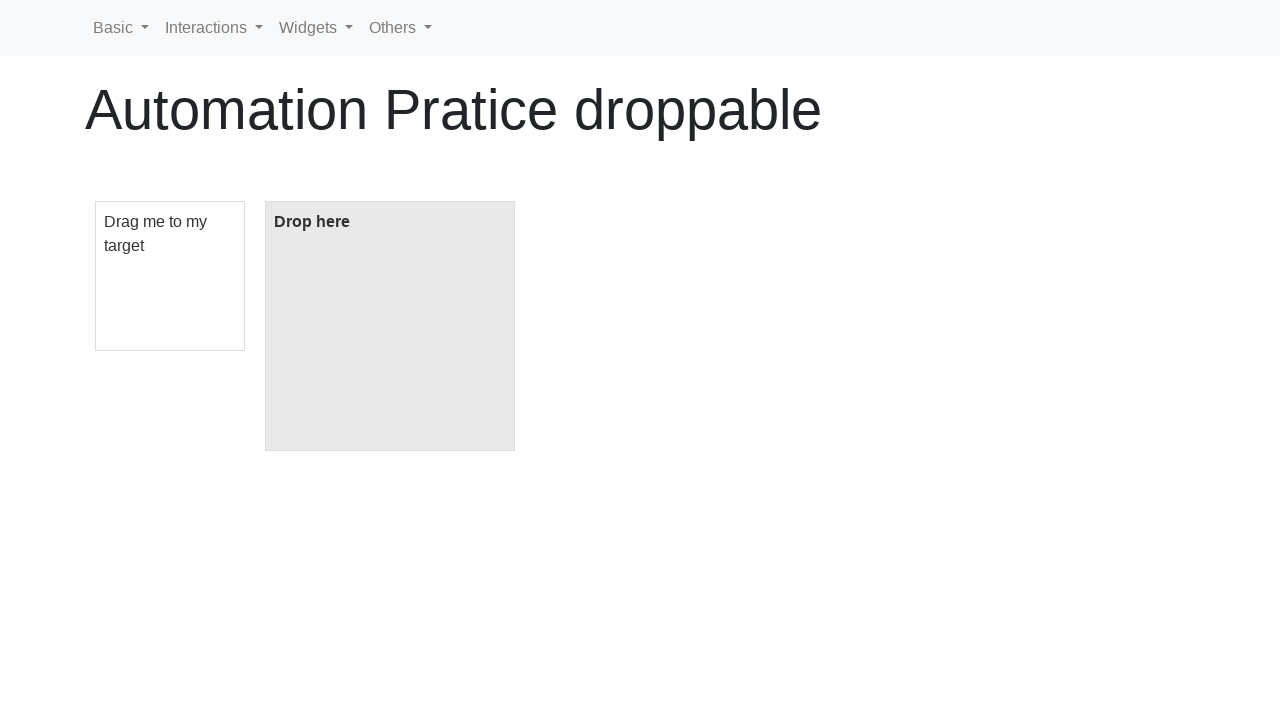

Located droppable target element
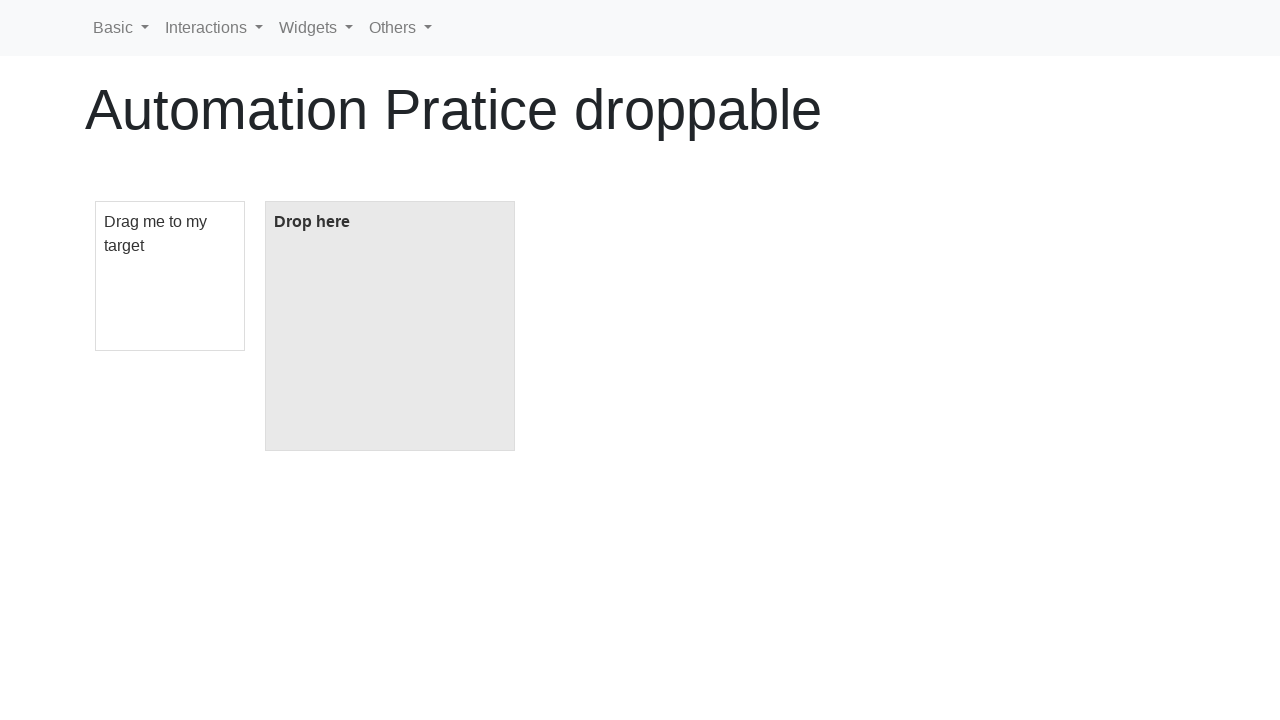

Dragged element and dropped it onto target at (390, 326)
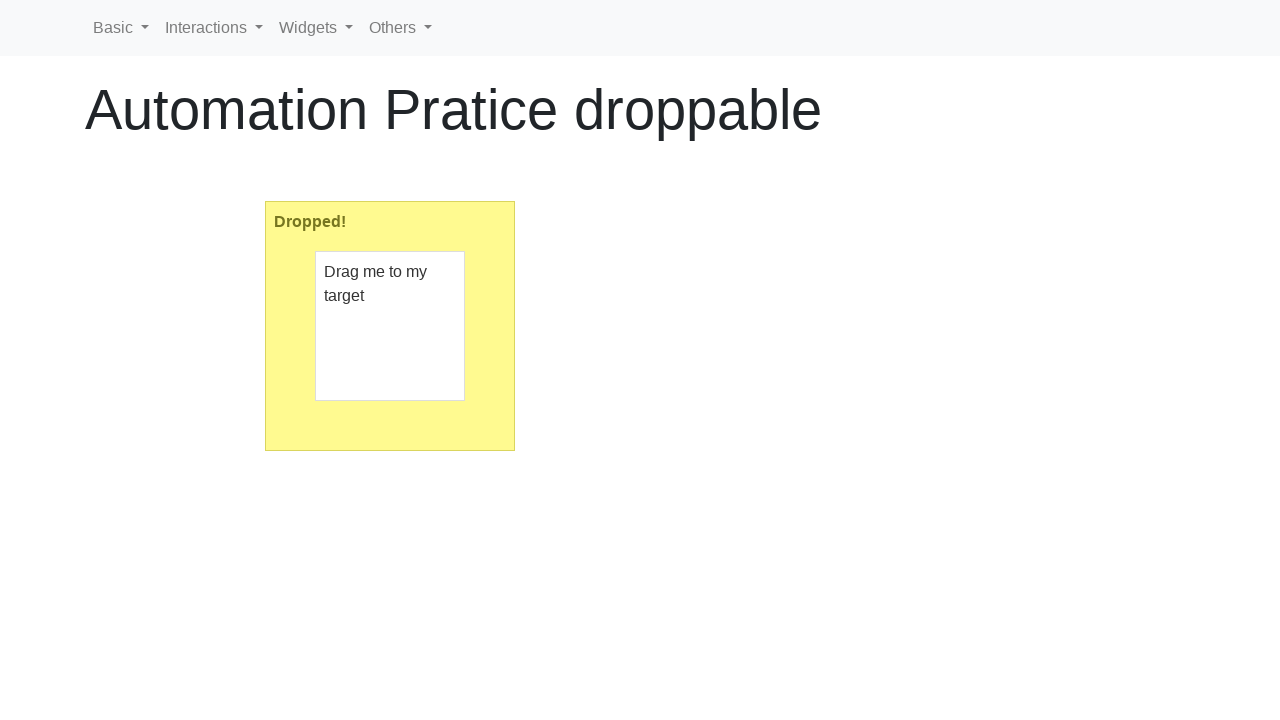

Verified drop was successful - 'Dropped!' message displayed
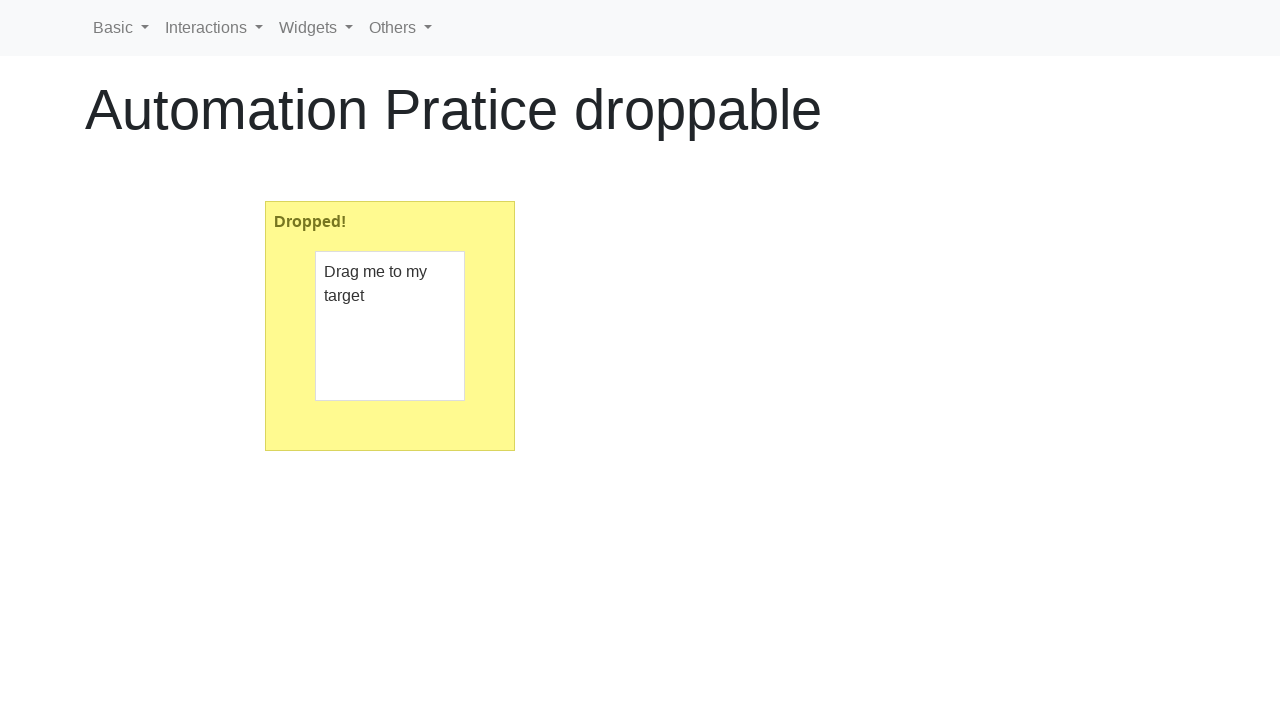

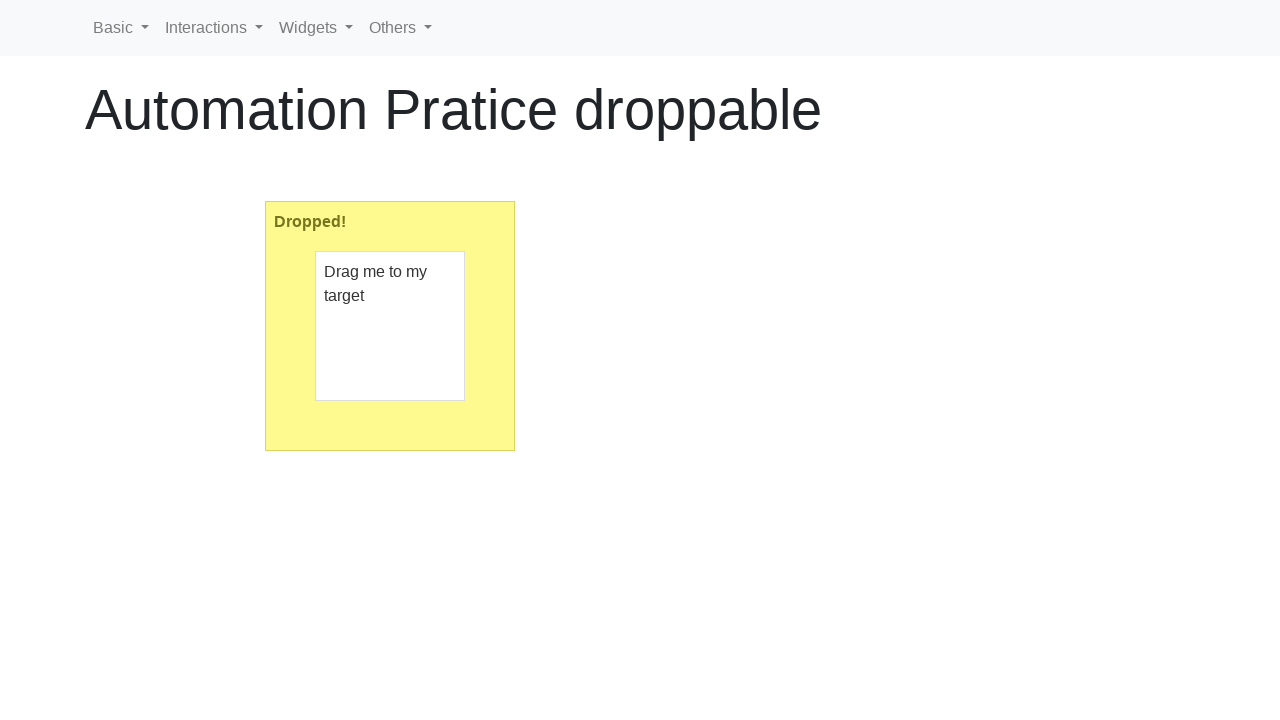